Solves a mathematical puzzle by reading a value from the page, calculating a mathematical function, filling the answer, checking checkboxes, and submitting the form

Starting URL: http://SunInJuly.github.io/execute_script.html

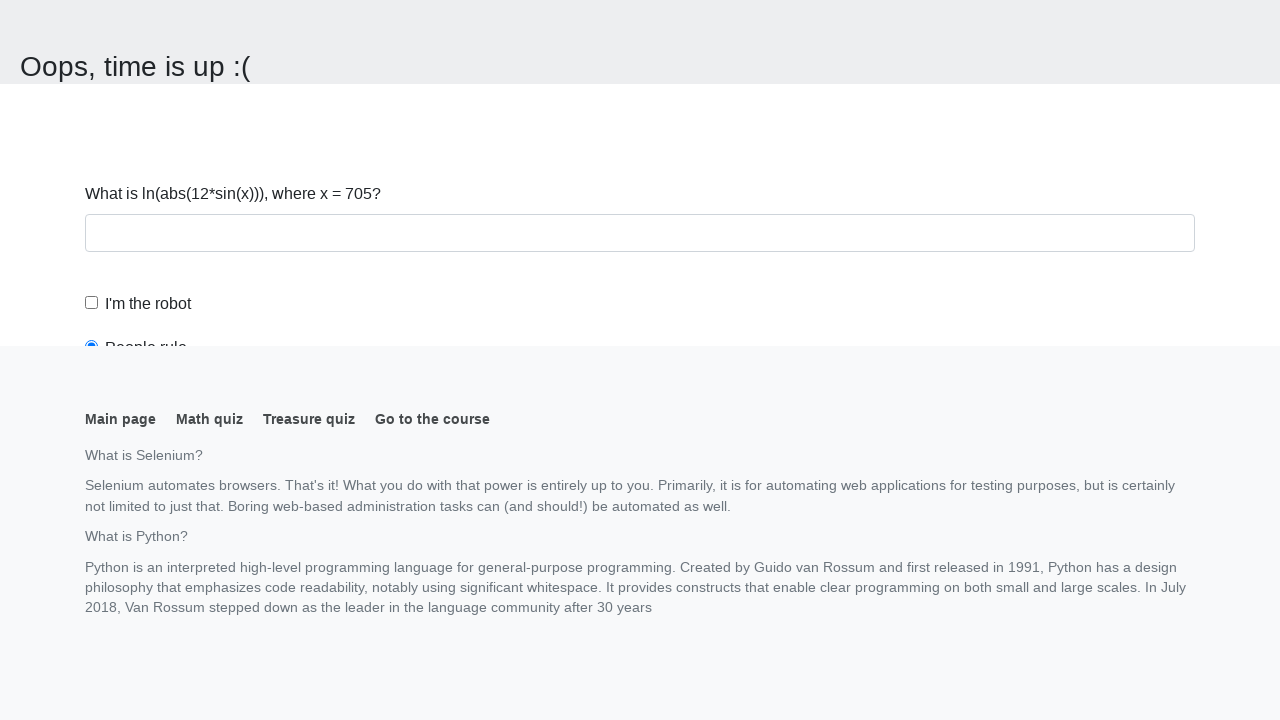

Navigated to mathematical puzzle page
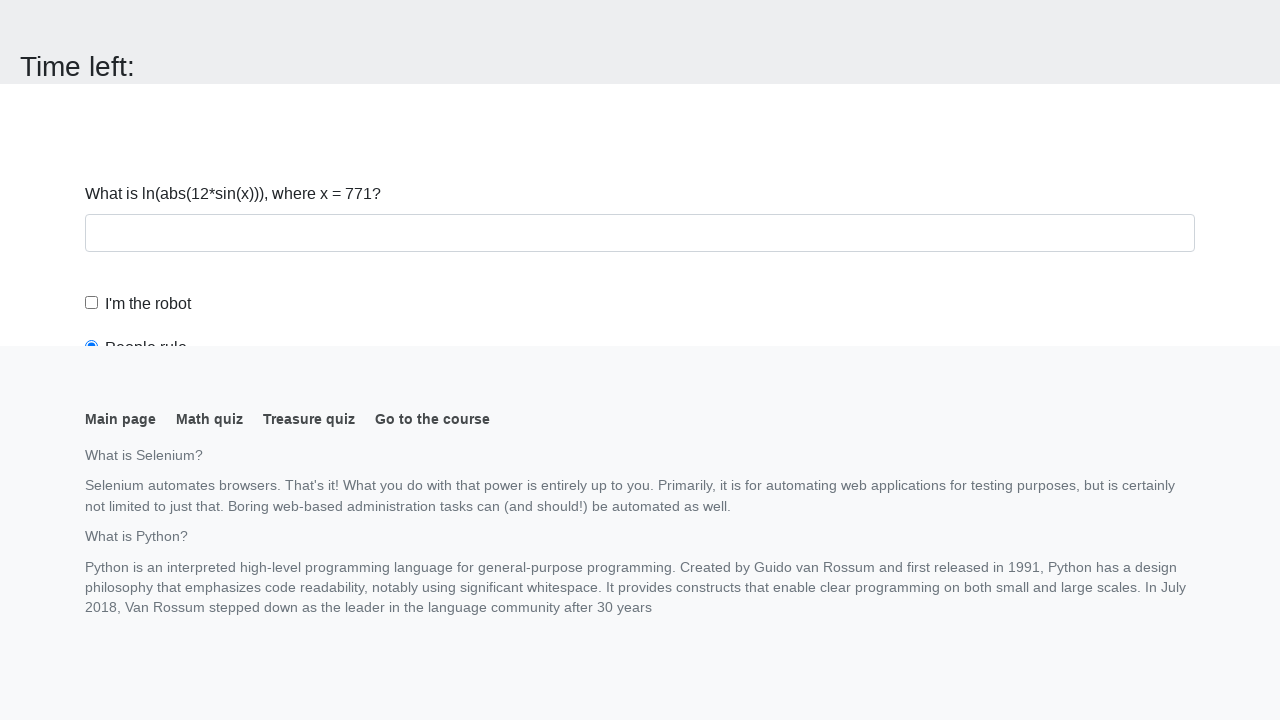

Read x value from the page
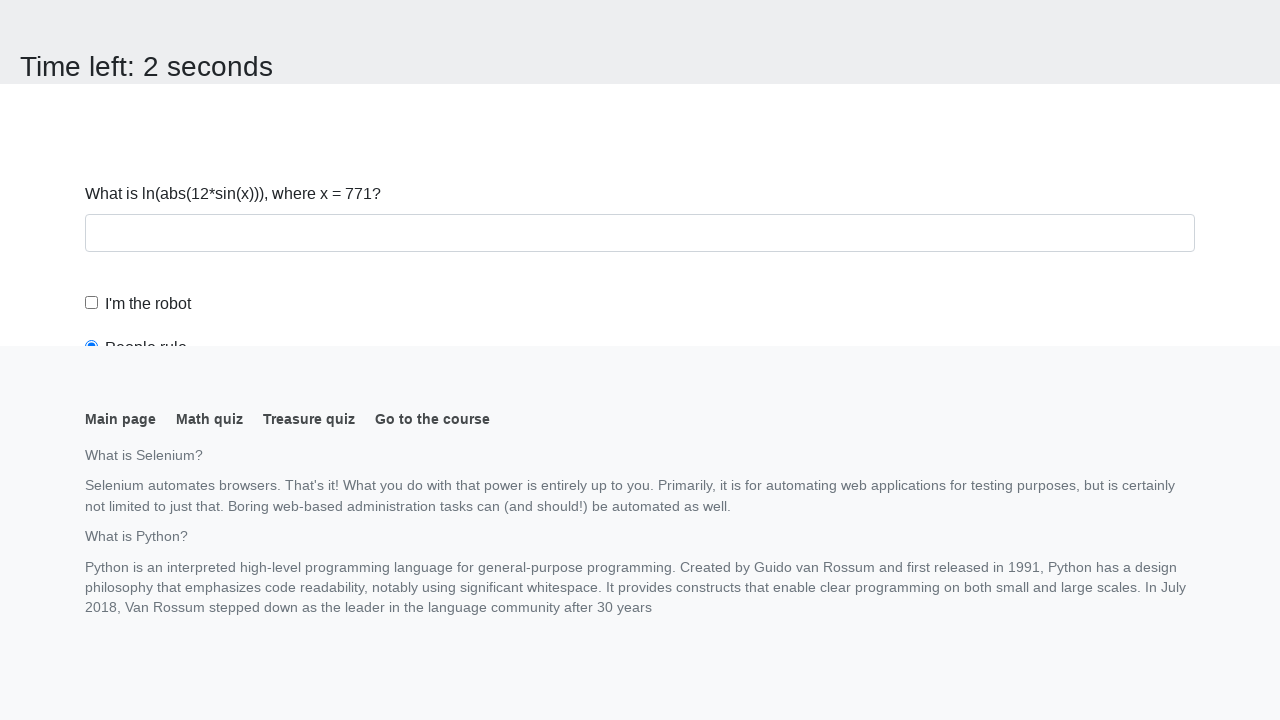

Calculated mathematical function result
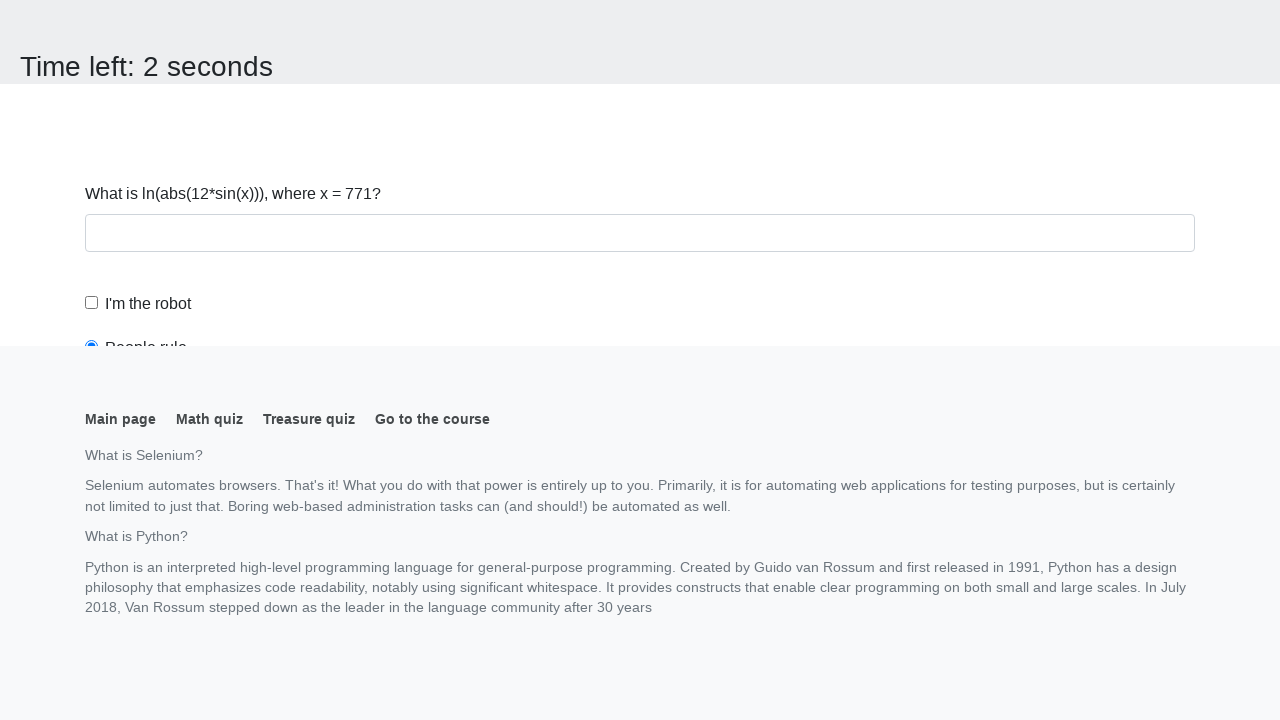

Filled answer field with calculated result on #answer
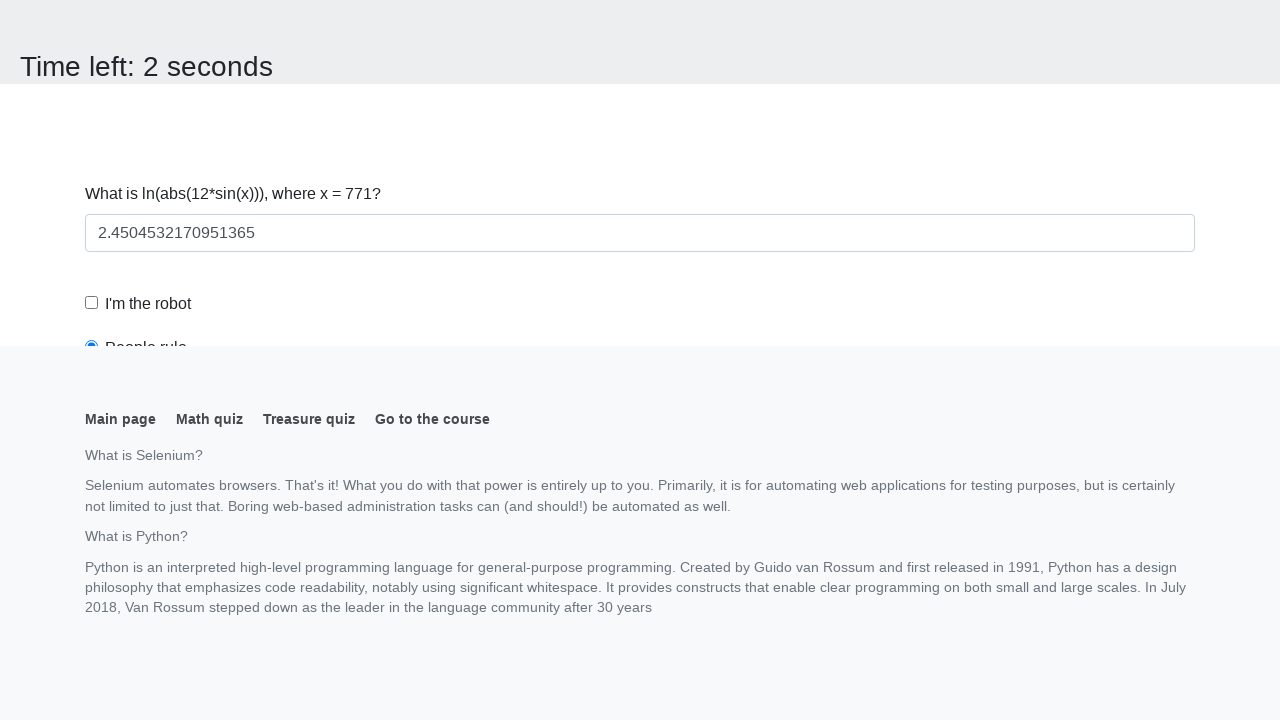

Checked the robot checkbox at (92, 303) on #robotCheckbox
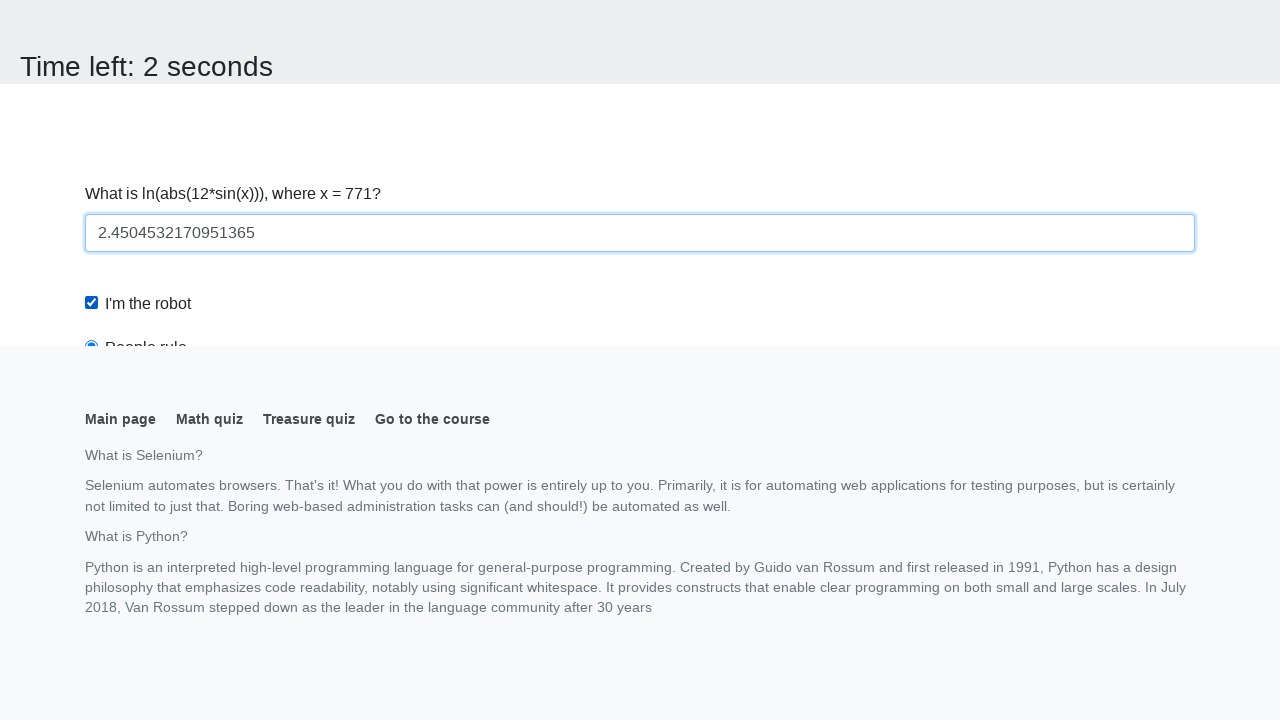

Scrolled to submit button
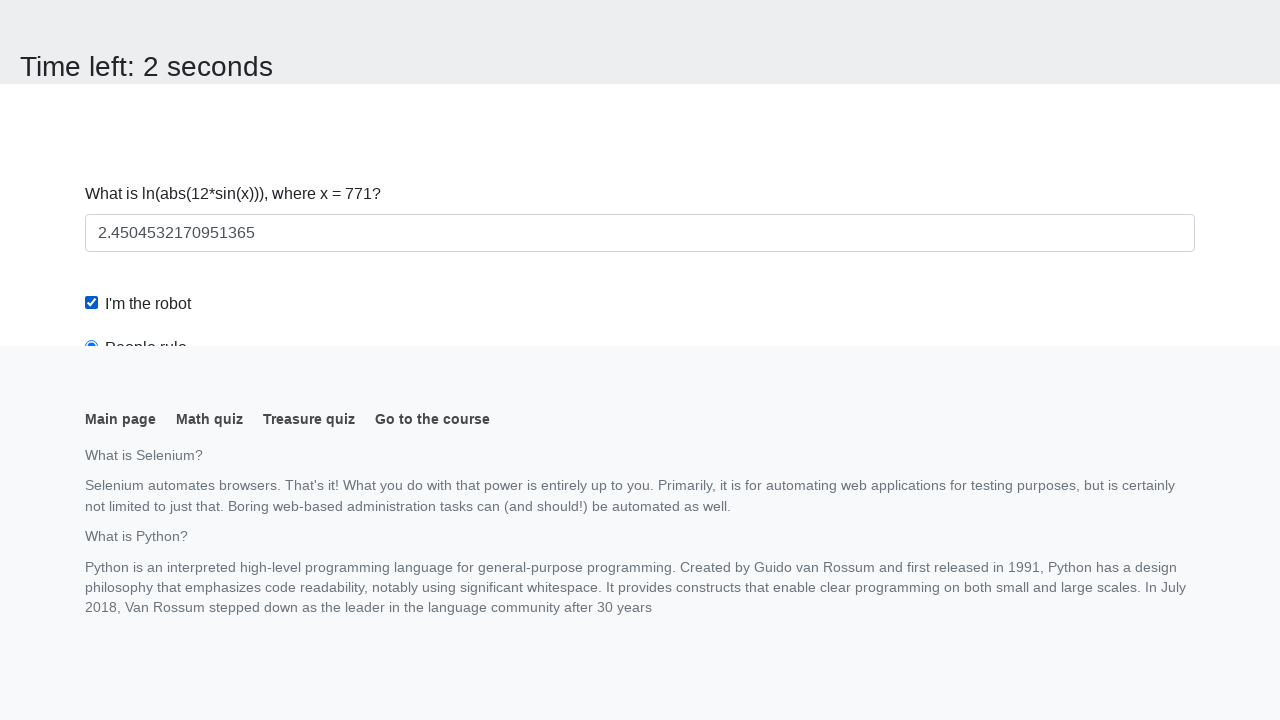

Selected the robots rule radio button at (92, 7) on #robotsRule
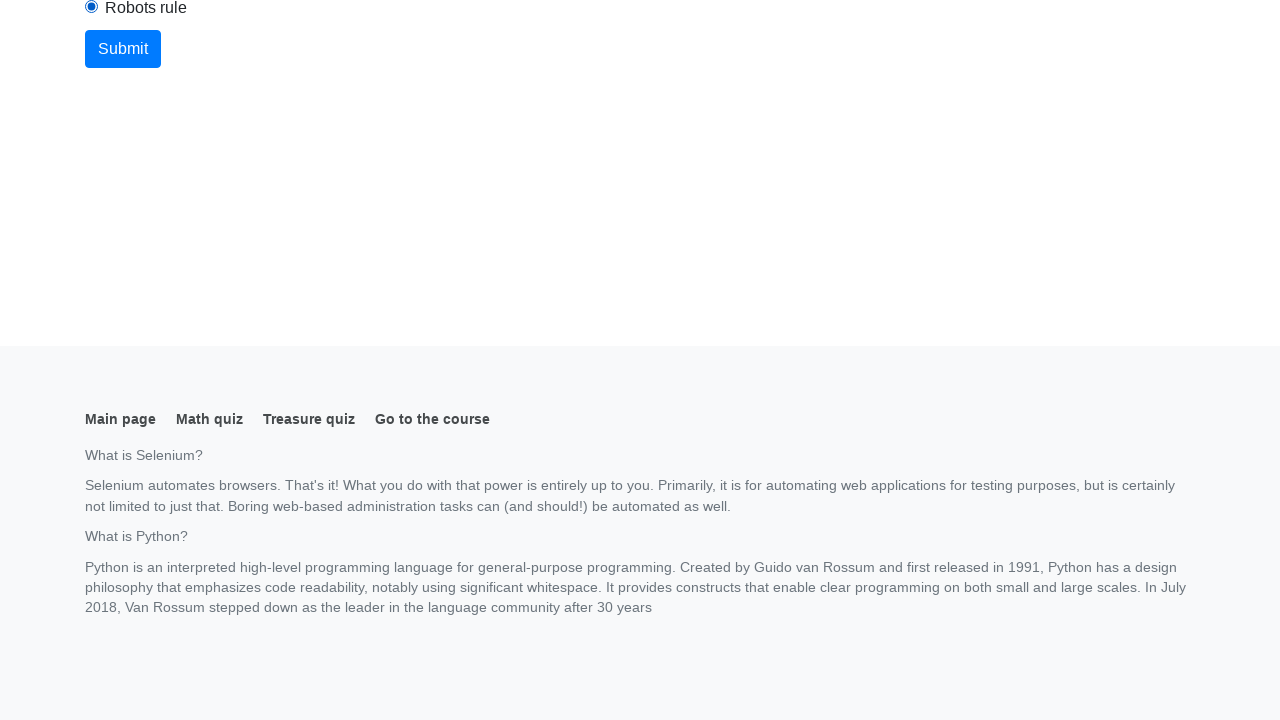

Submitted the form at (123, 49) on button
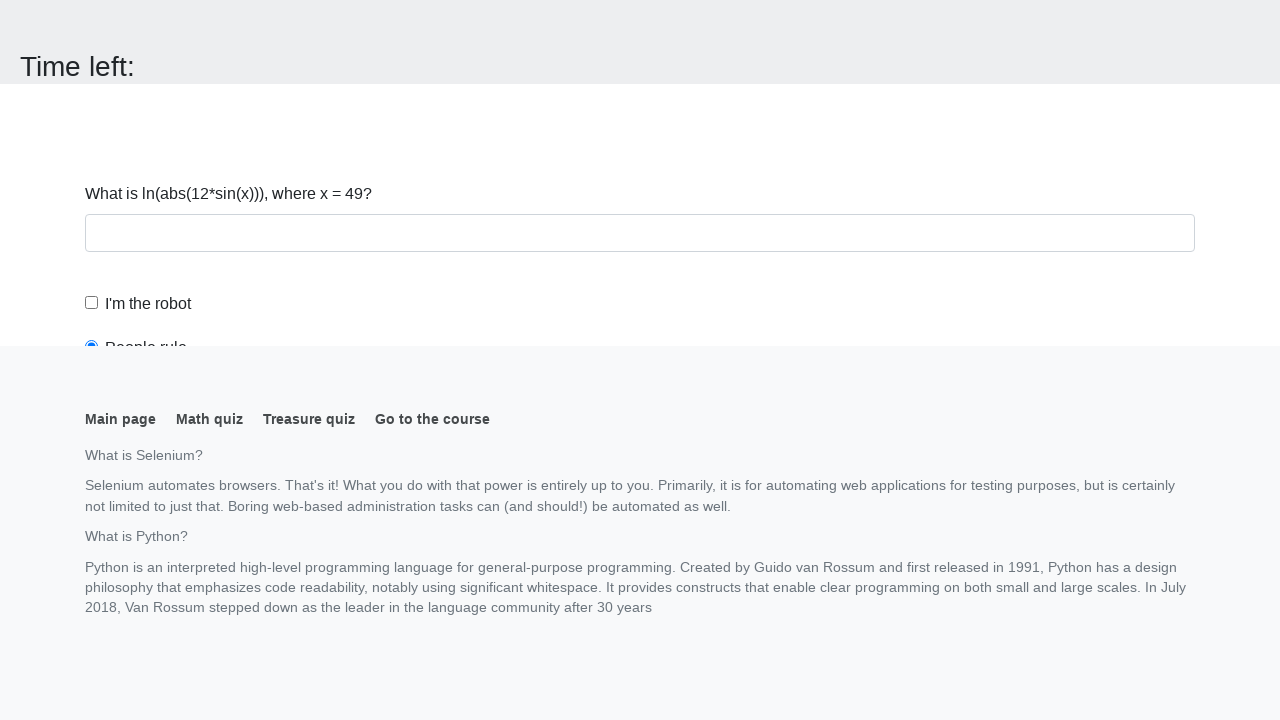

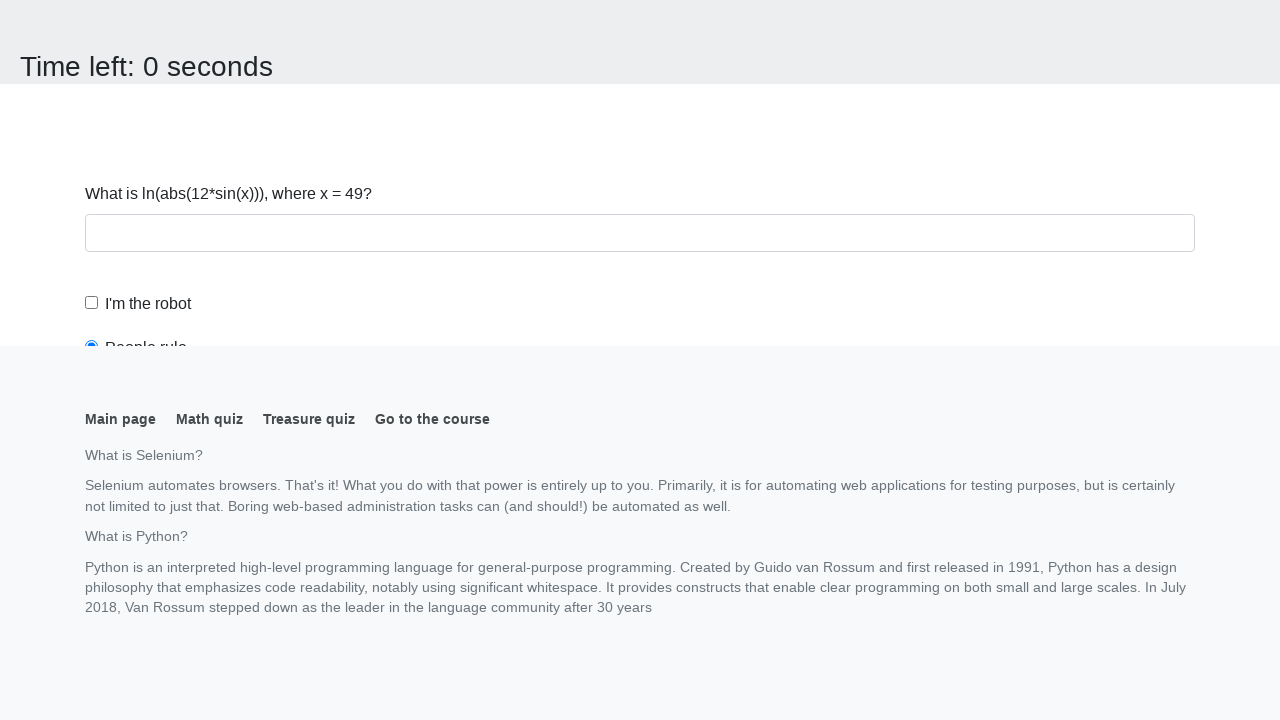